Tests a loading images page by waiting for the loading spinner to disappear and then verifying the third image is loaded and accessible

Starting URL: https://bonigarcia.dev/selenium-webdriver-java/loading-images.html

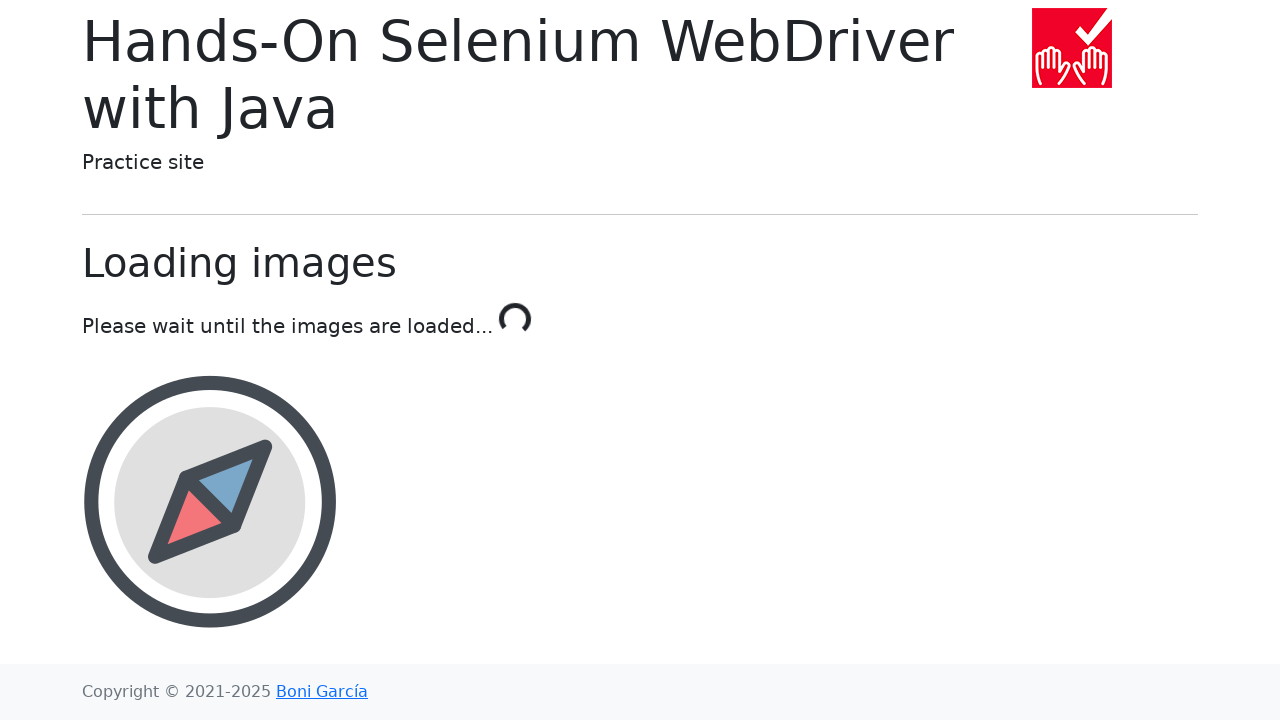

Navigated to loading images page
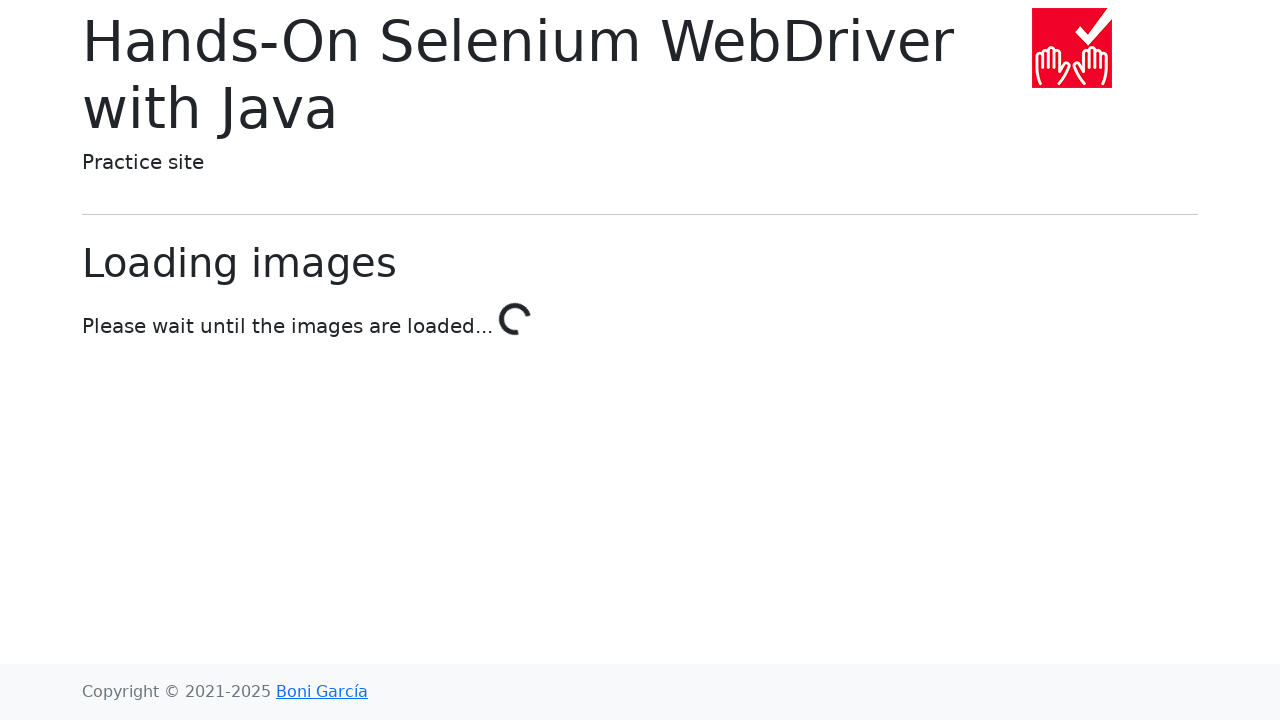

Loading spinner disappeared
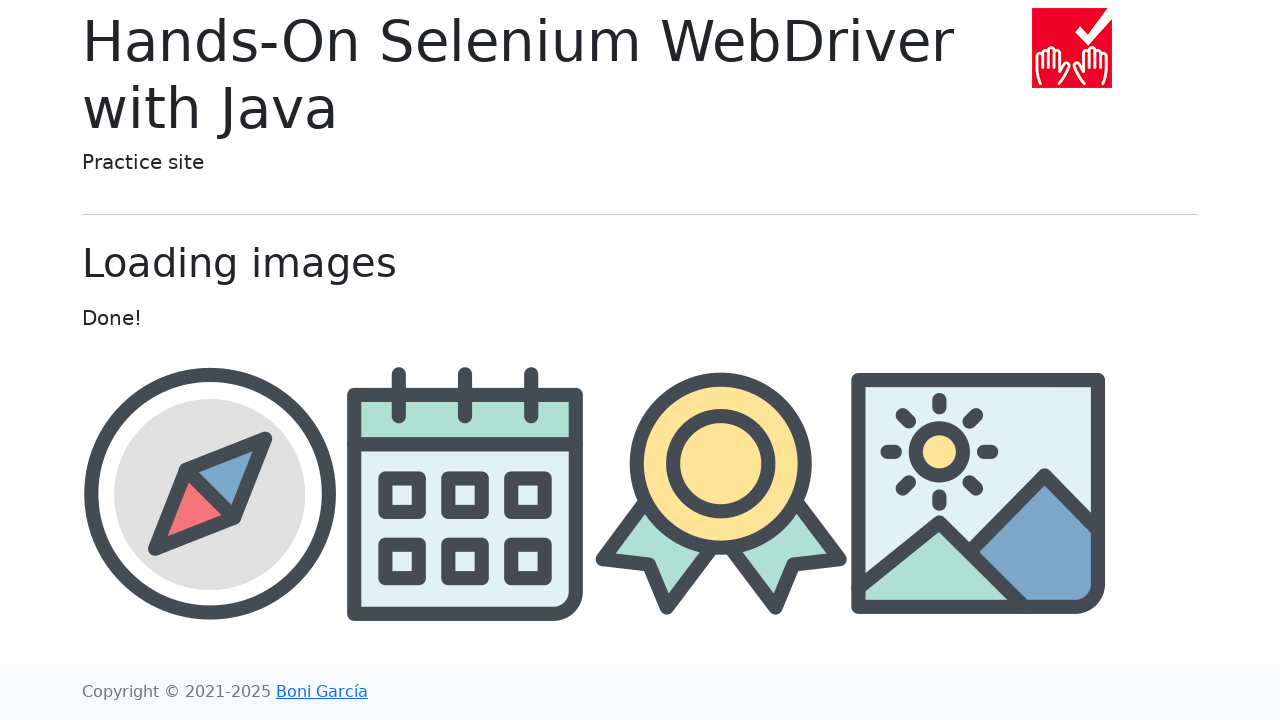

Located the third image element
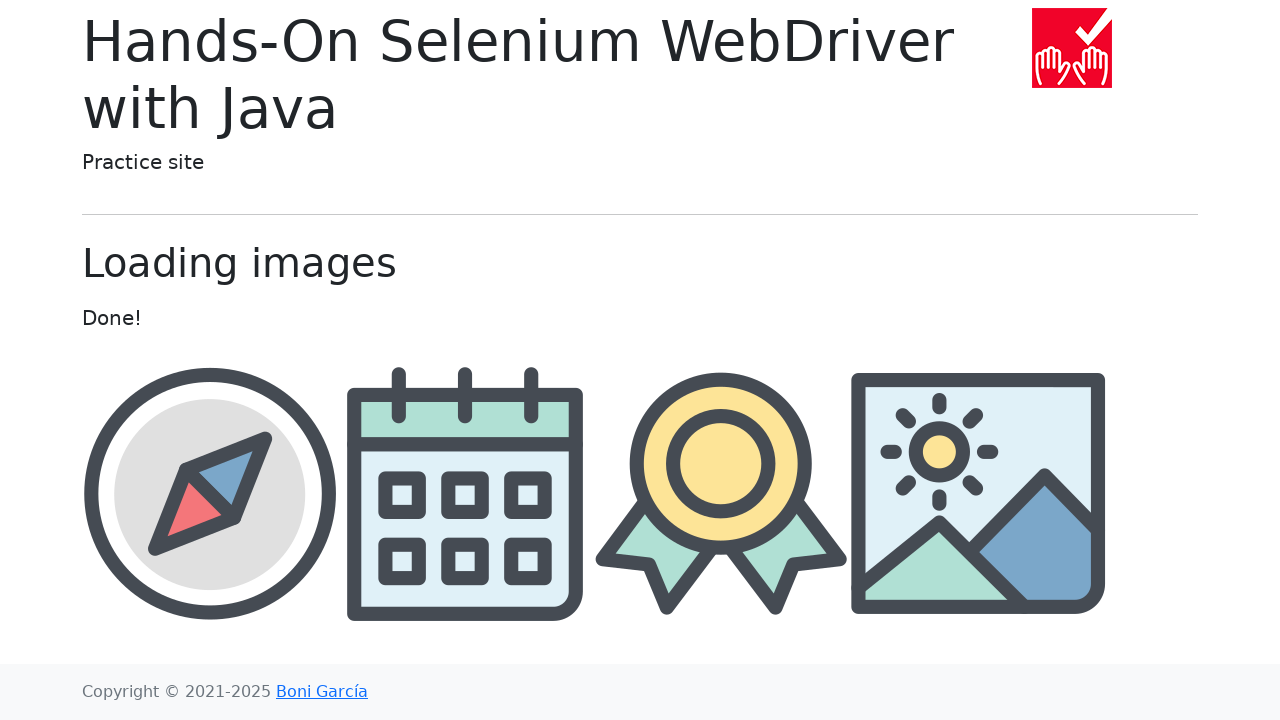

Third image became visible
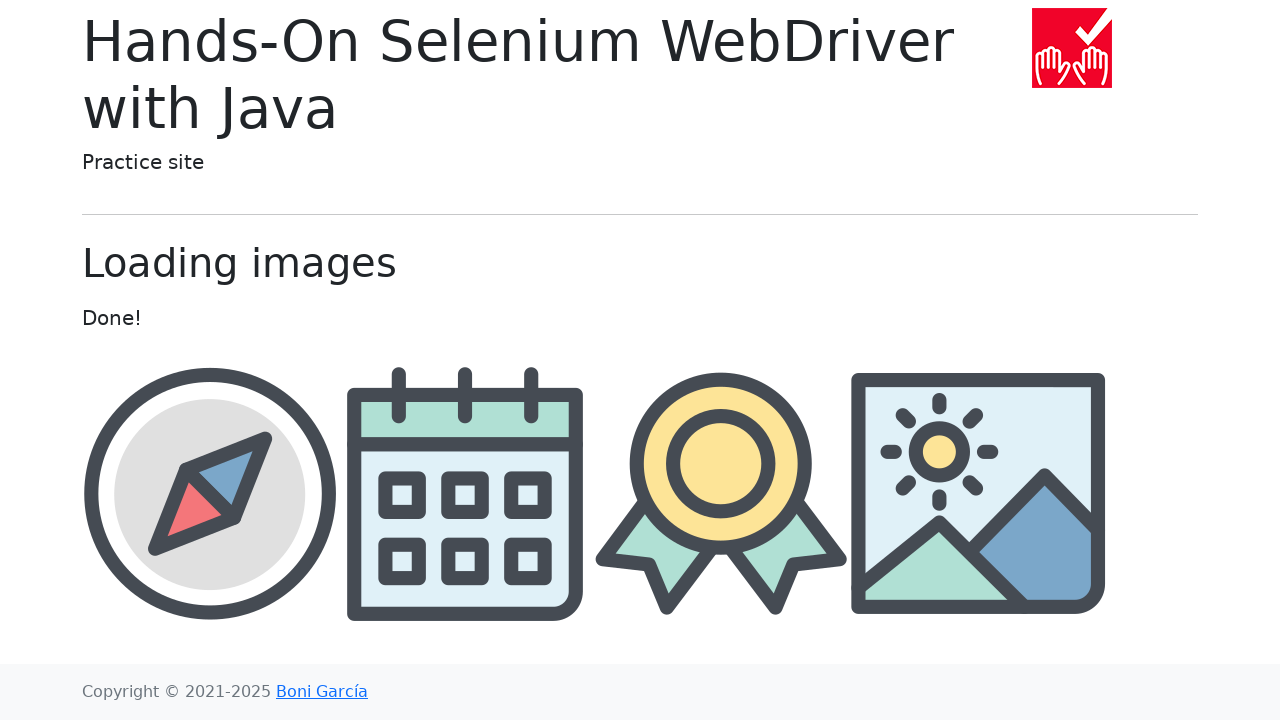

Retrieved src attribute of third image: img/award.png
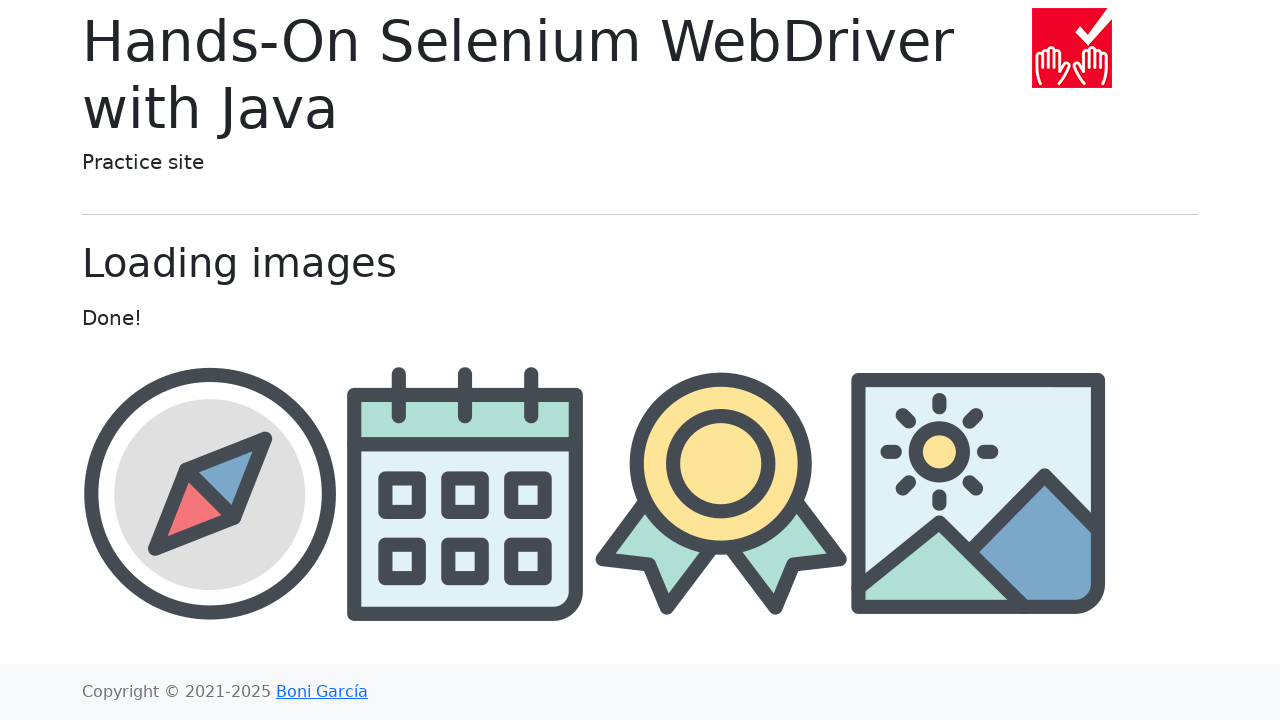

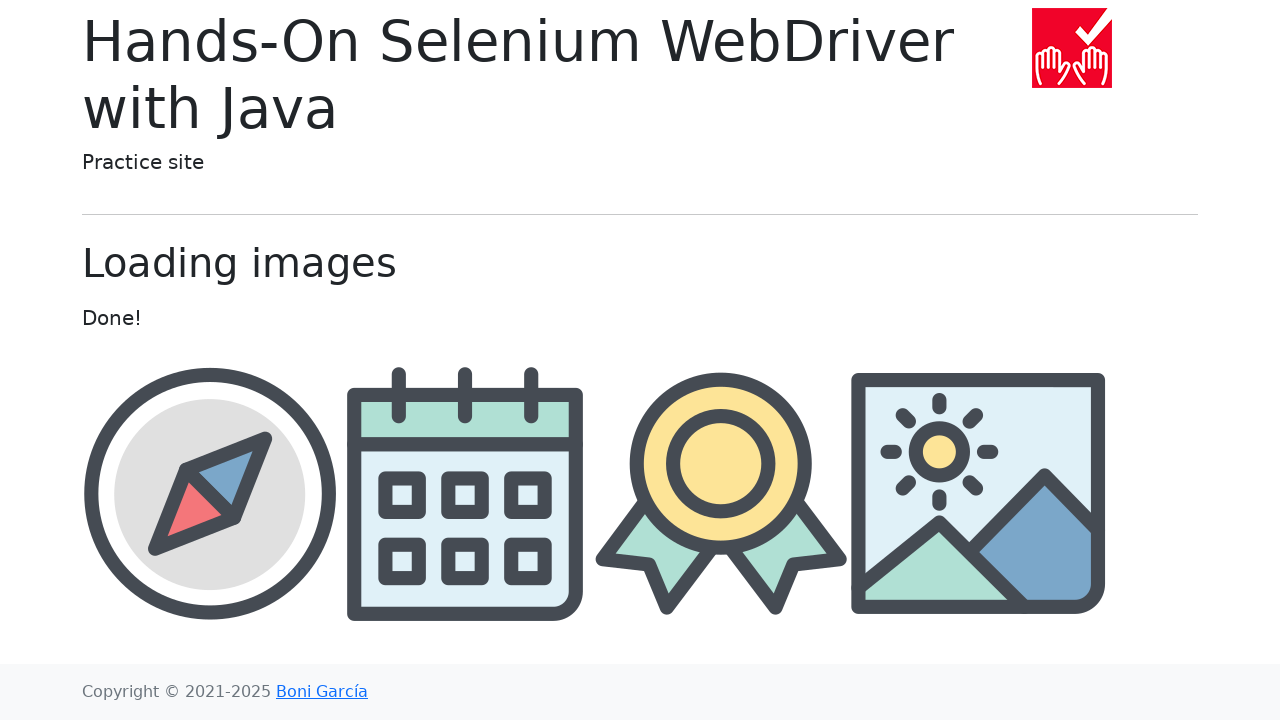